Tests displaying all items by navigating through filters and clicking All link

Starting URL: https://demo.playwright.dev/todomvc

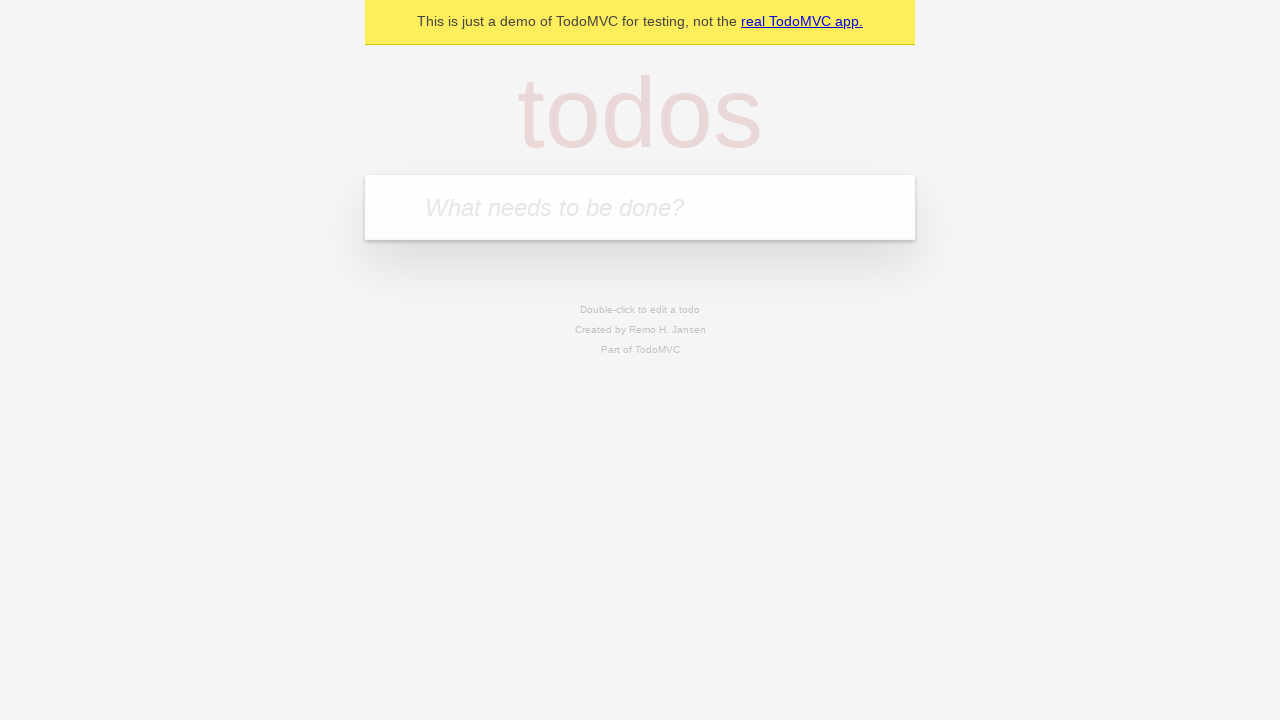

Filled new todo field with 'buy some cheese' on internal:attr=[placeholder="What needs to be done?"i]
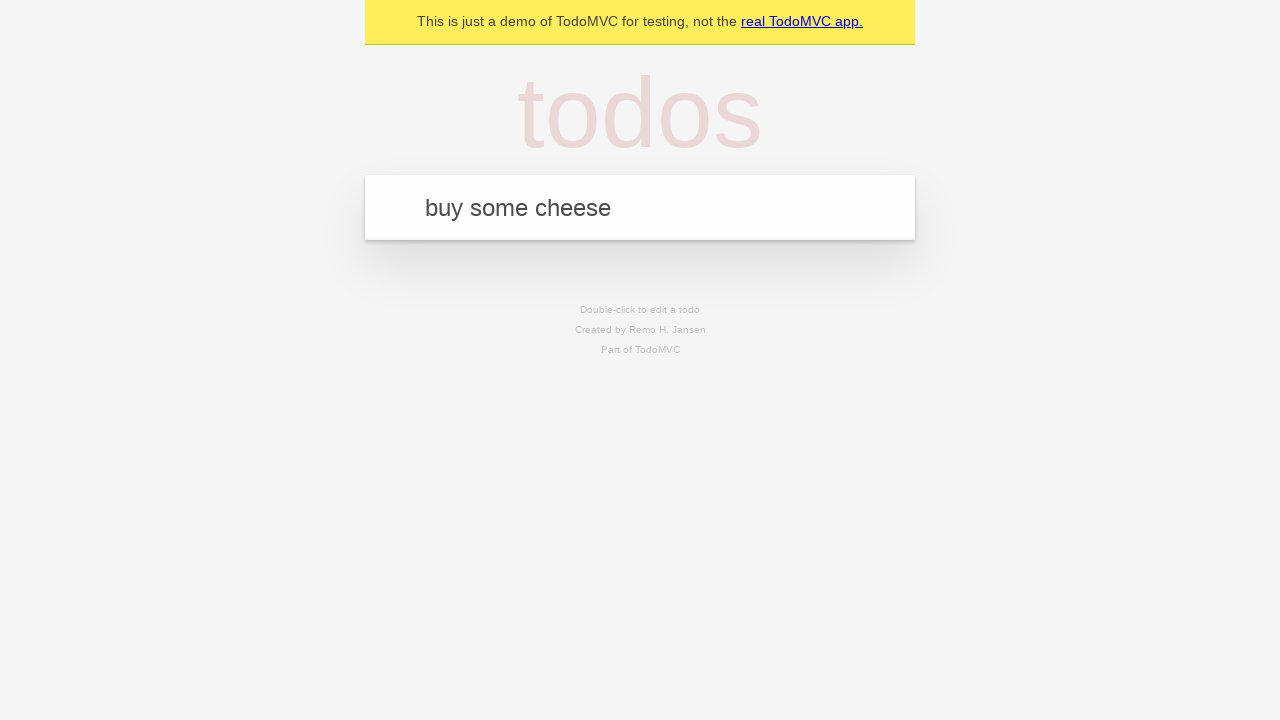

Pressed Enter to add todo 'buy some cheese' on internal:attr=[placeholder="What needs to be done?"i]
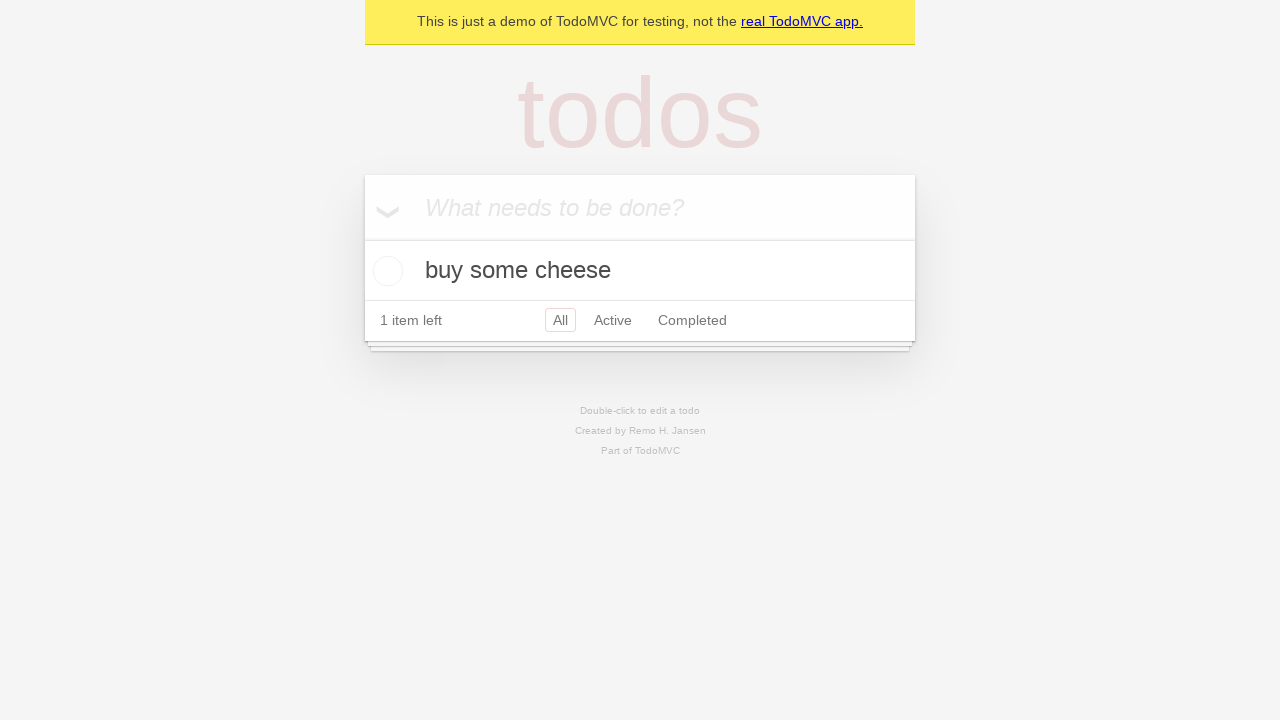

Filled new todo field with 'feed the cat' on internal:attr=[placeholder="What needs to be done?"i]
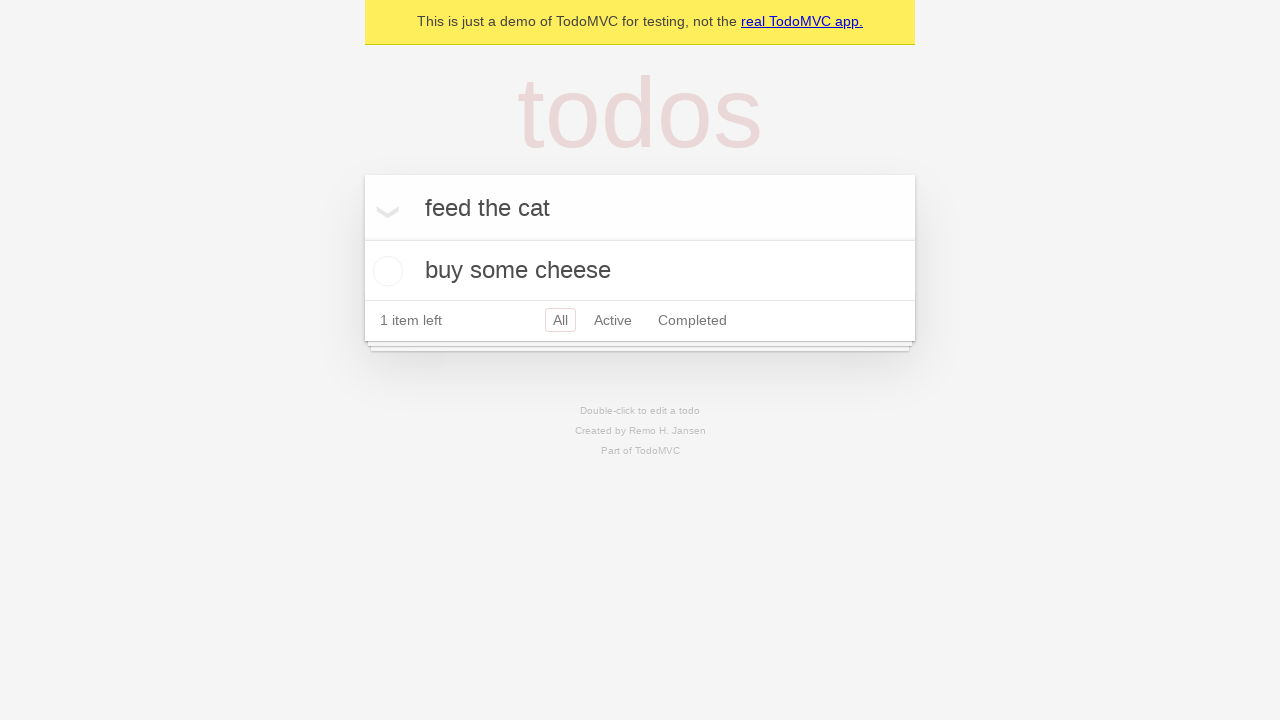

Pressed Enter to add todo 'feed the cat' on internal:attr=[placeholder="What needs to be done?"i]
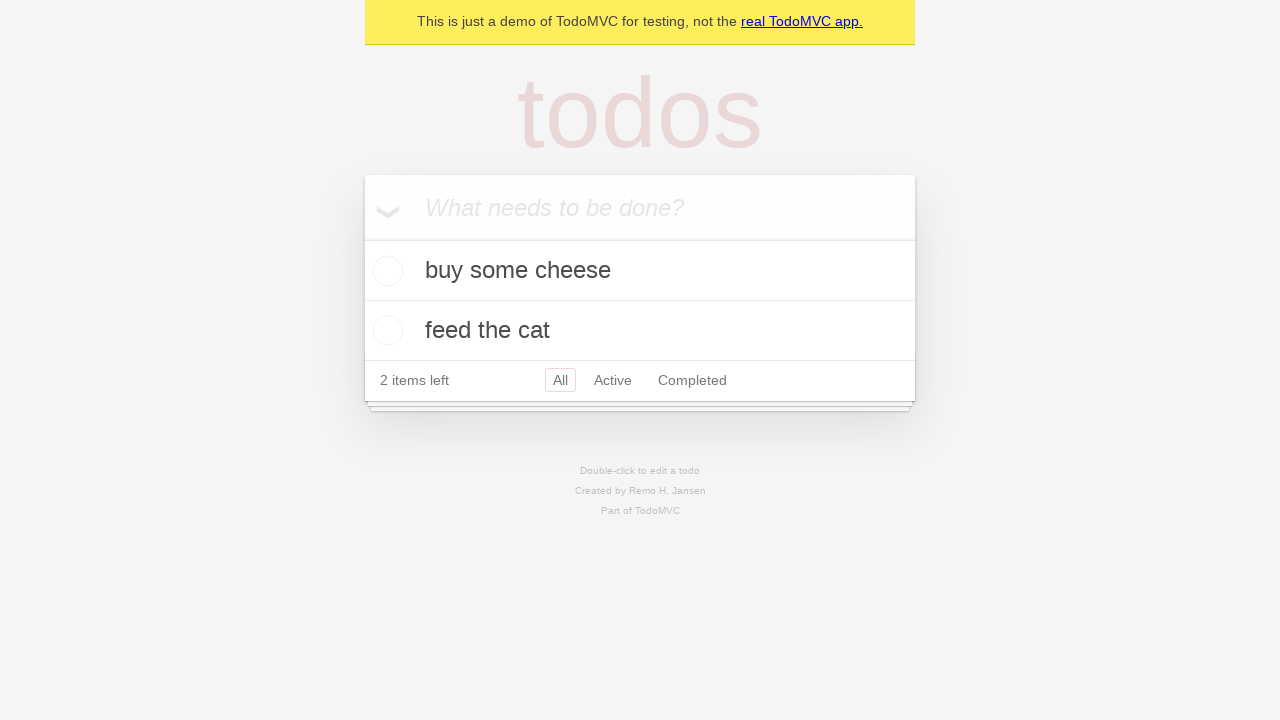

Filled new todo field with 'book a doctors appointment' on internal:attr=[placeholder="What needs to be done?"i]
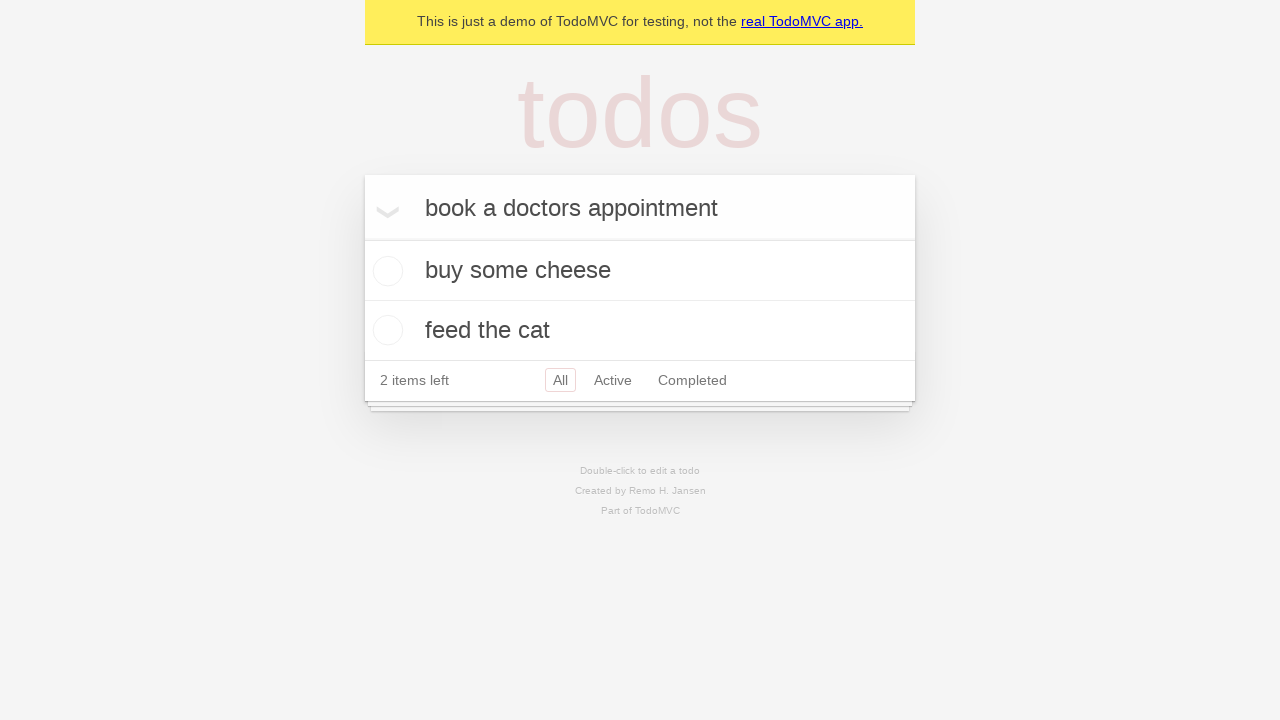

Pressed Enter to add todo 'book a doctors appointment' on internal:attr=[placeholder="What needs to be done?"i]
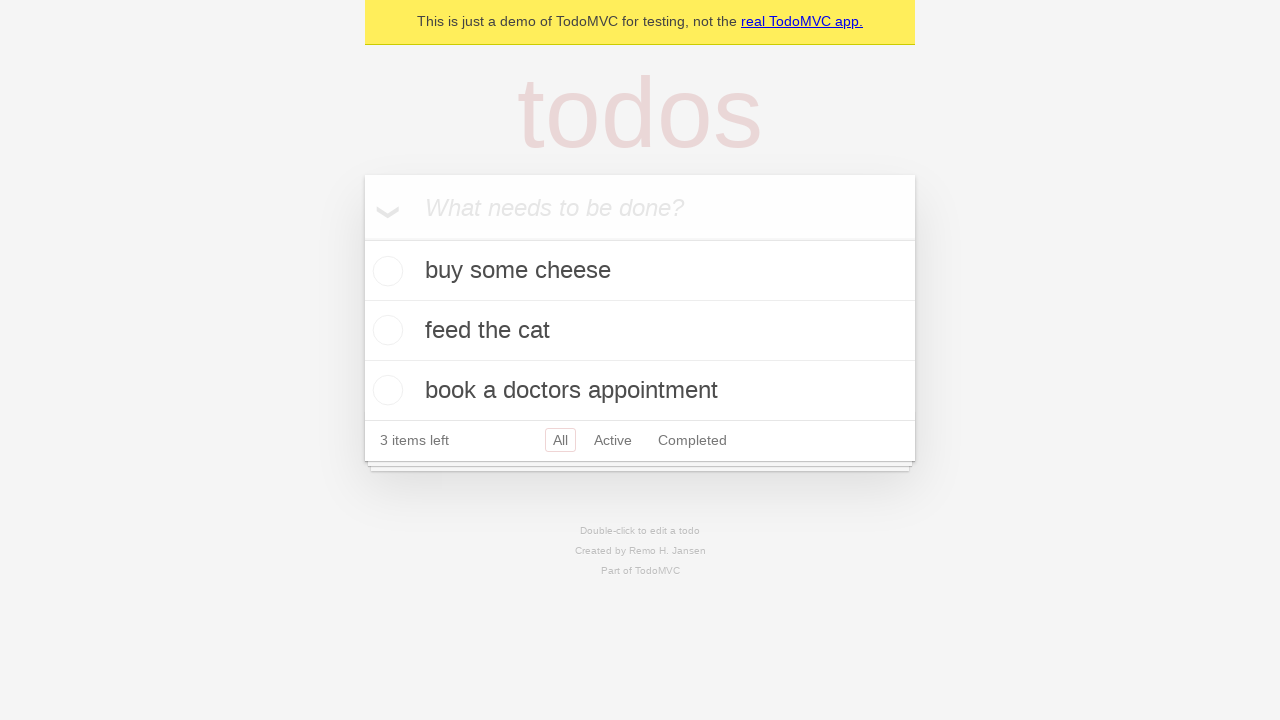

Checked the second todo item at (385, 330) on internal:testid=[data-testid="todo-item"s] >> nth=1 >> internal:role=checkbox
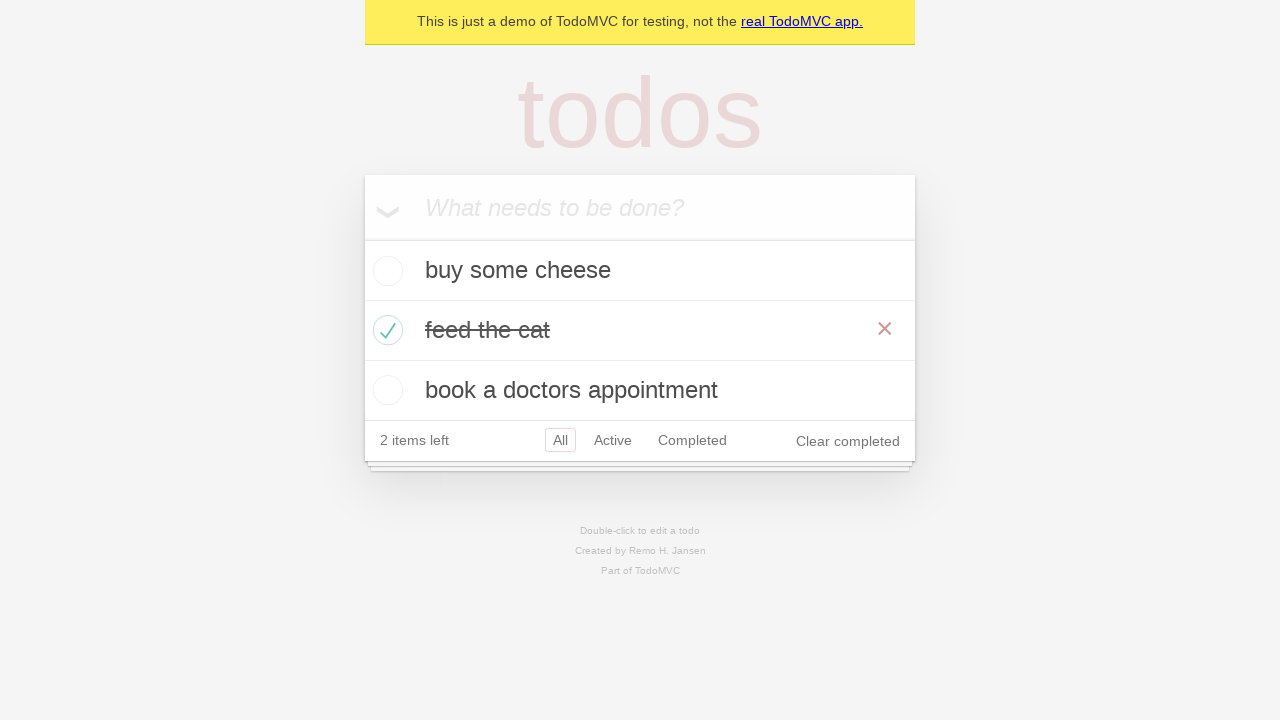

Clicked Active filter at (613, 440) on internal:role=link[name="Active"i]
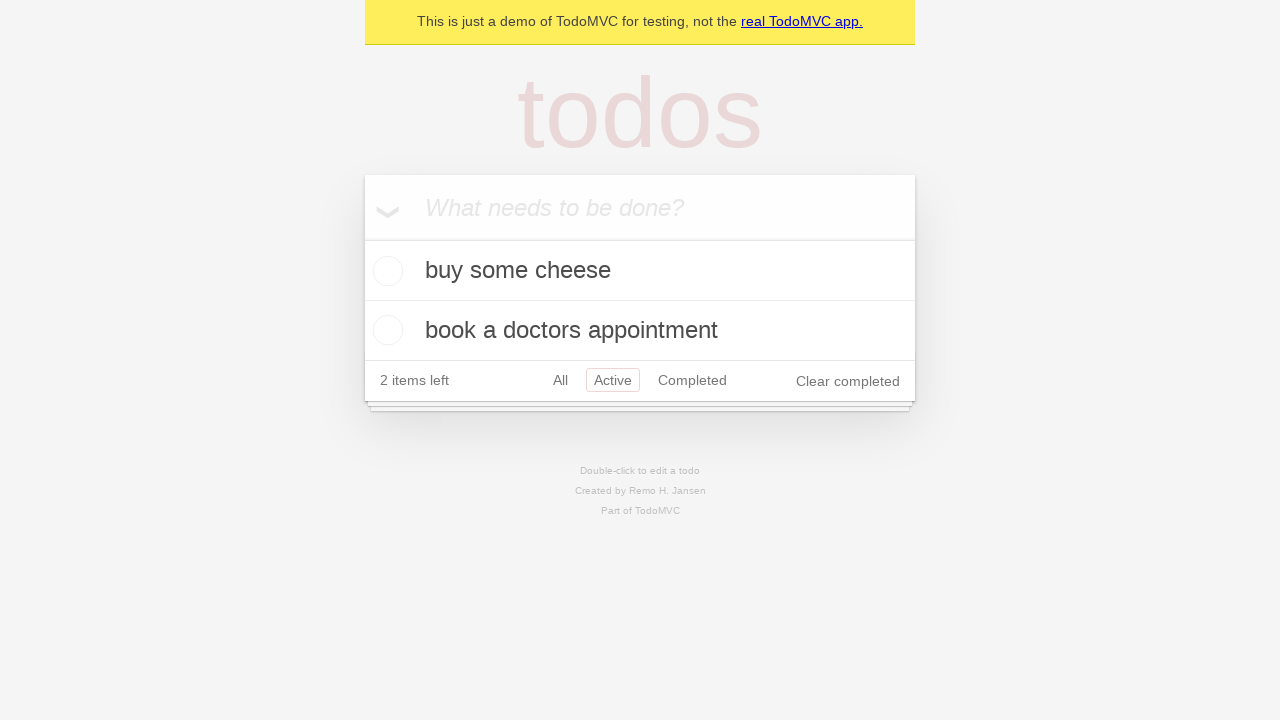

Clicked Completed filter at (692, 380) on internal:role=link[name="Completed"i]
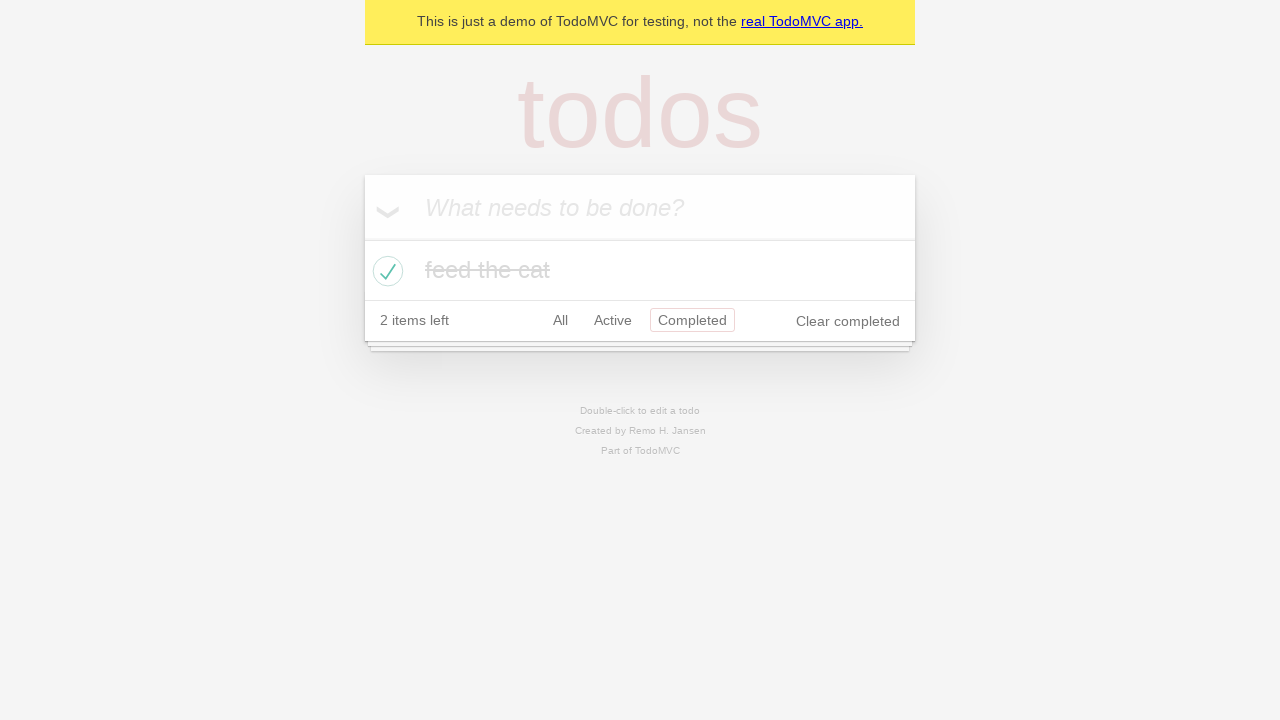

Clicked All filter to display all items at (560, 320) on internal:role=link[name="All"i]
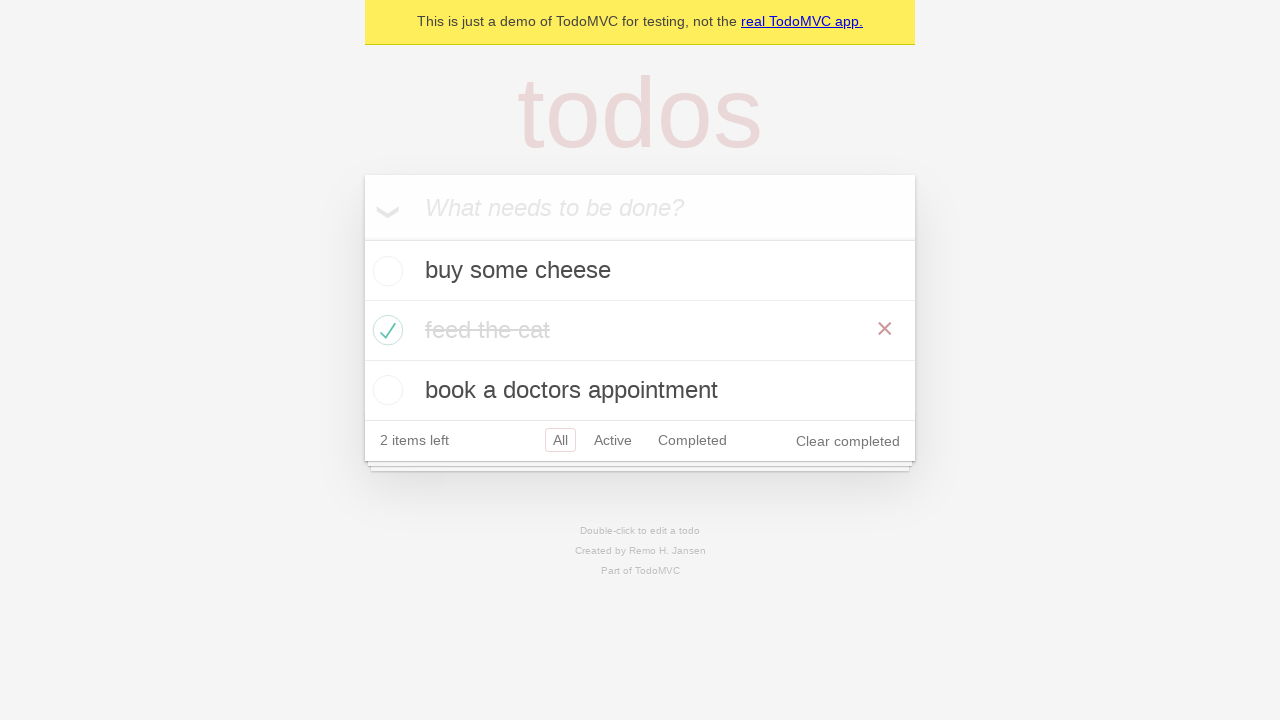

All todo items are now visible
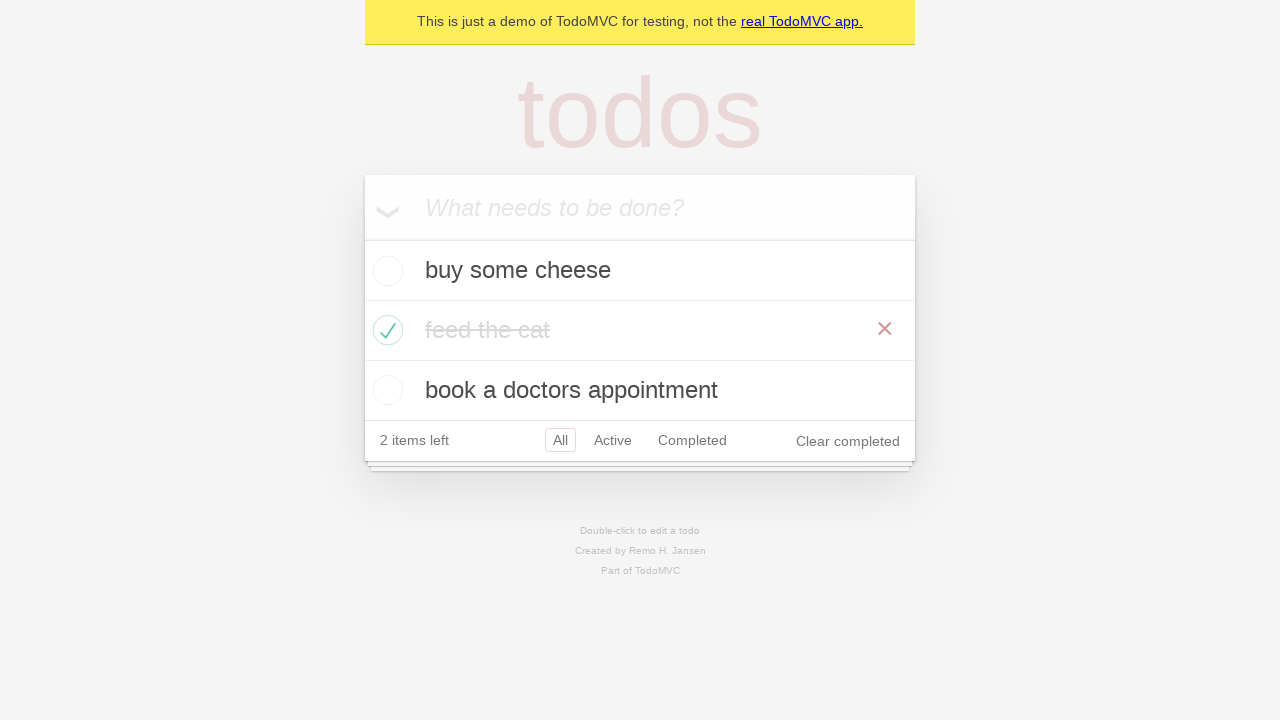

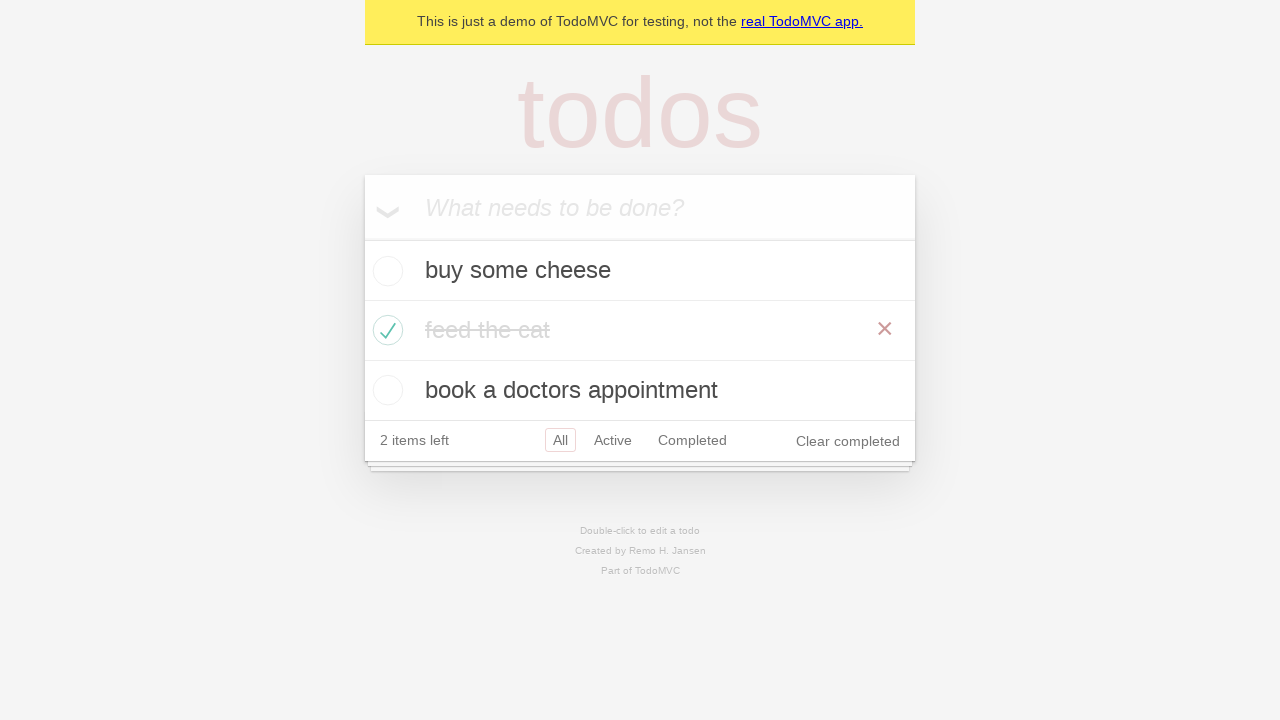